Tests right-click context menu functionality by performing a context click action on a specific element

Starting URL: https://swisnl.github.io/jQuery-contextMenu/demo.html

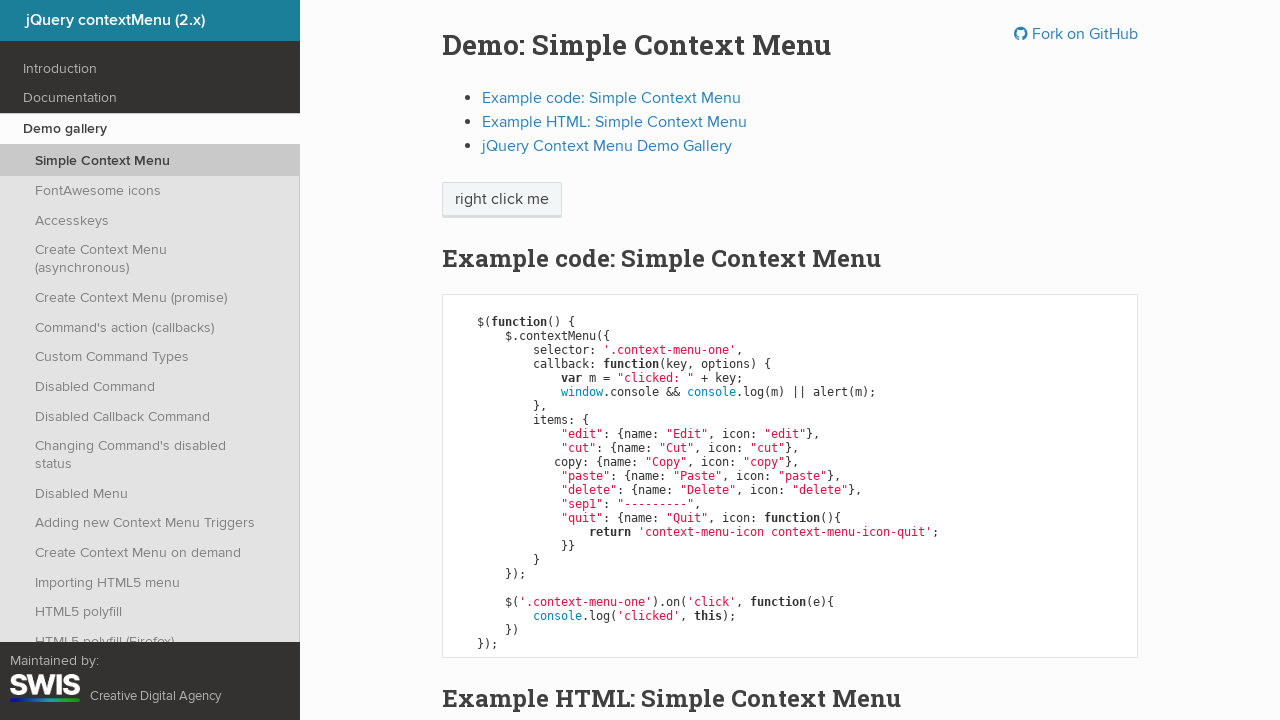

Located the element to right-click on using XPath
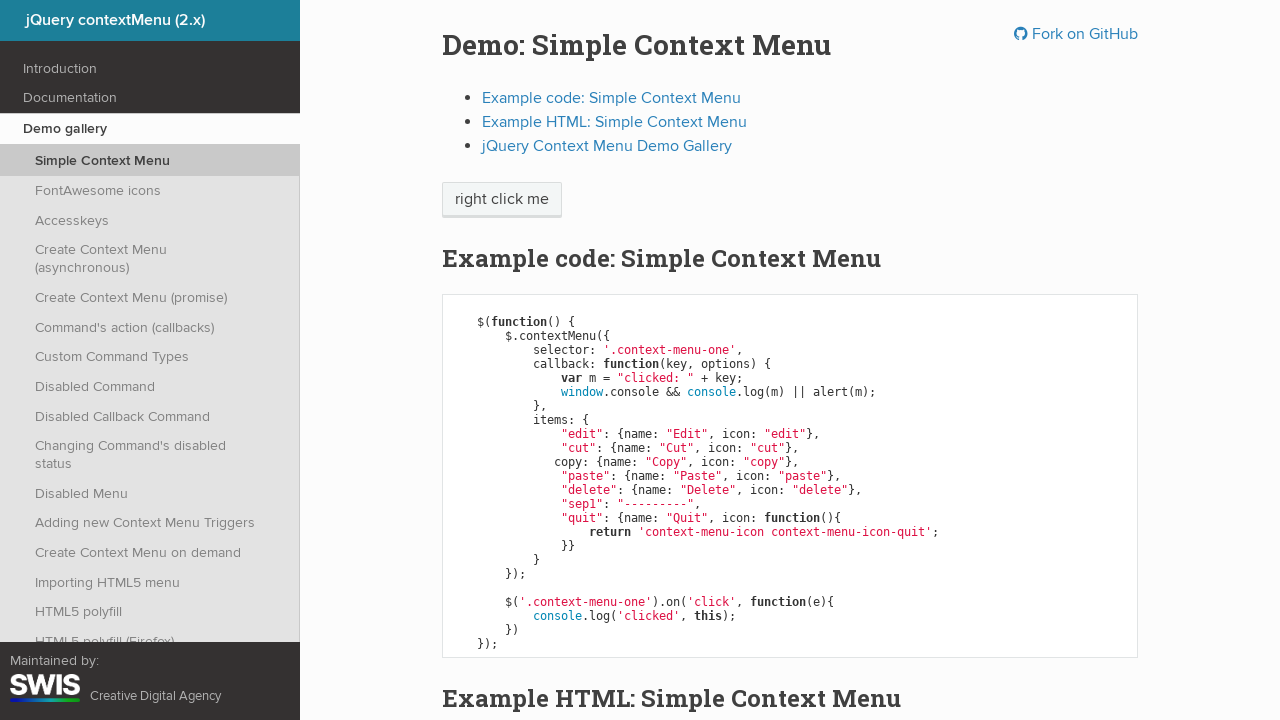

Performed right-click (context click) on the element at (502, 200) on xpath=/html/body/div/section/div/div/div/p/span
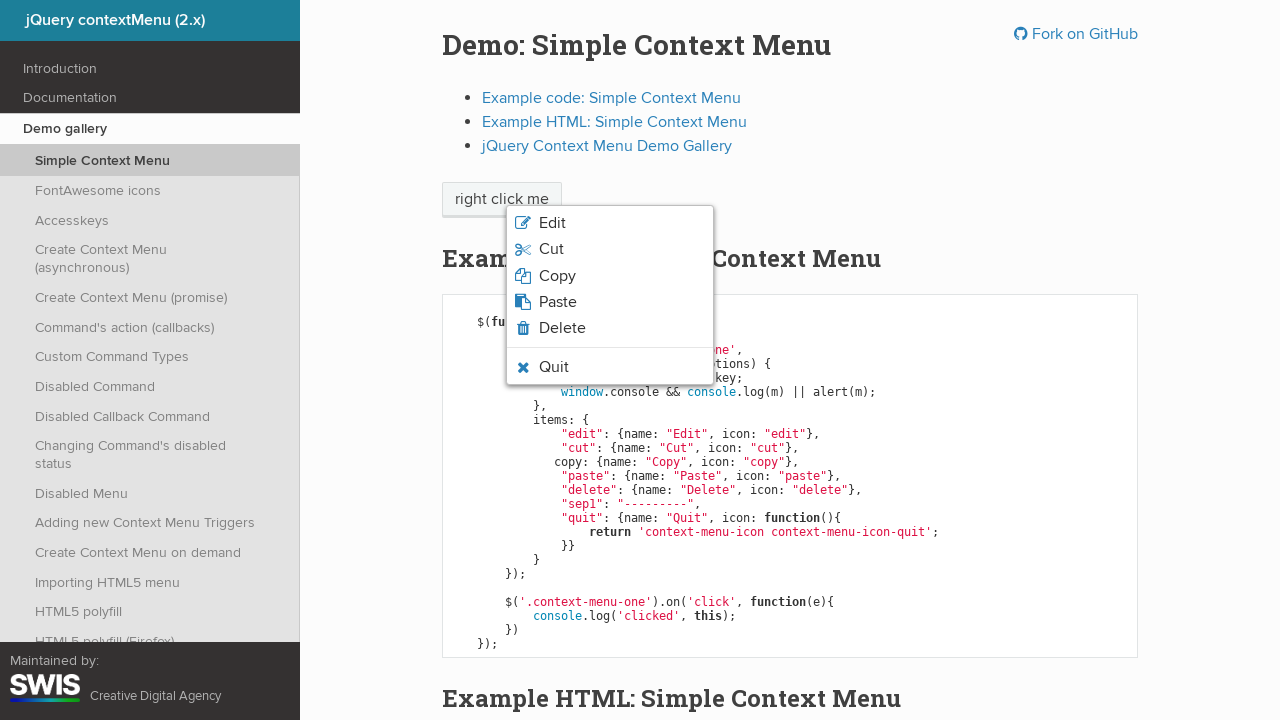

Waited for context menu to appear
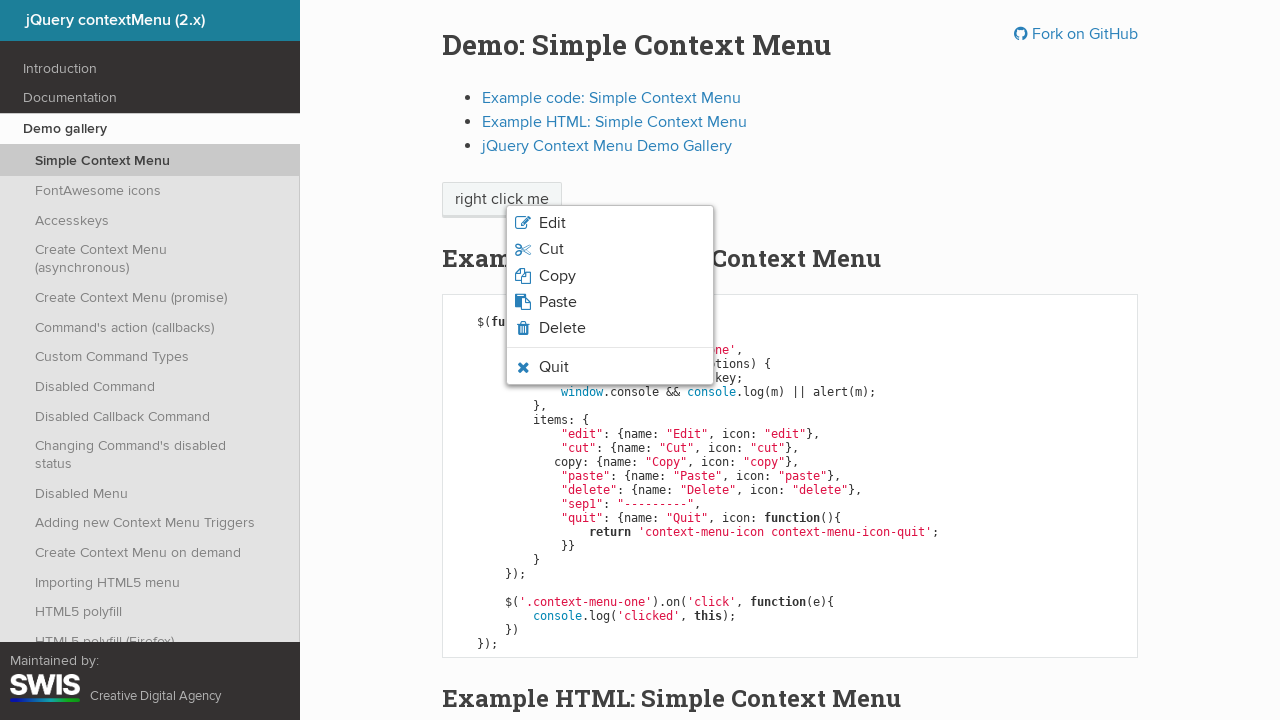

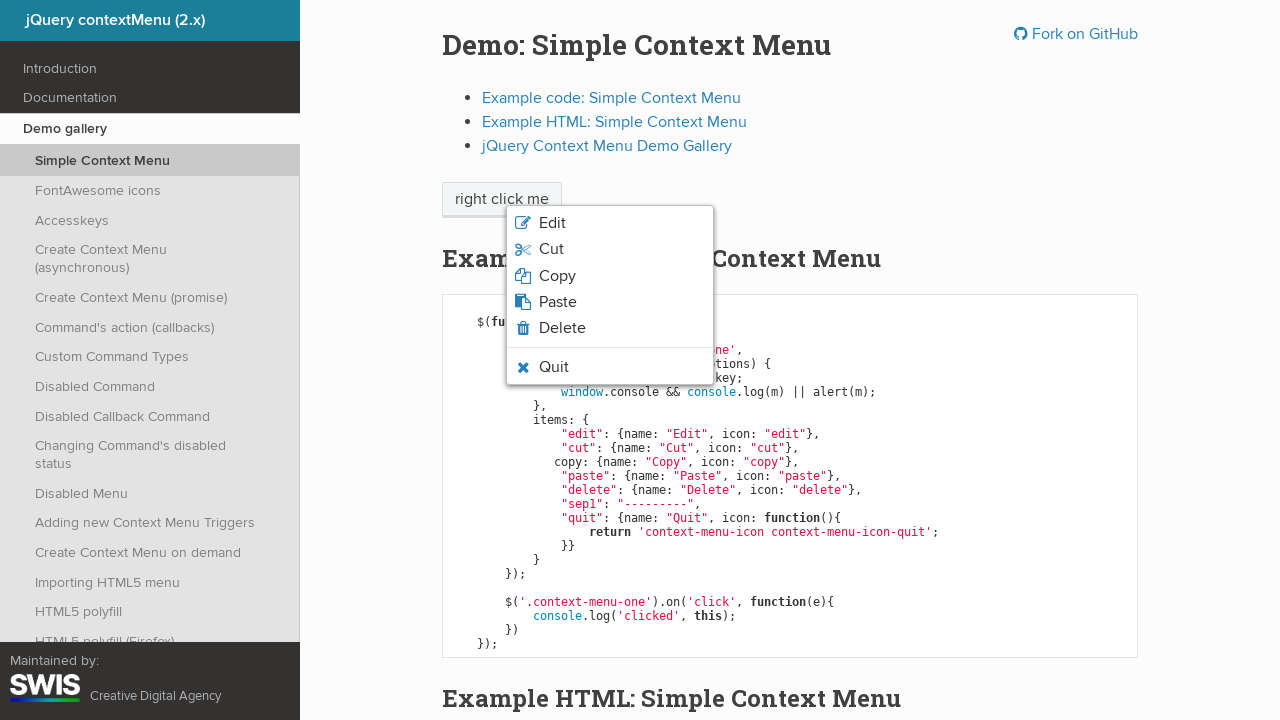